Tests searching for a non-existing contact by surname and verifies no results are displayed

Starting URL: https://www.aueb.gr/el/contactsopa

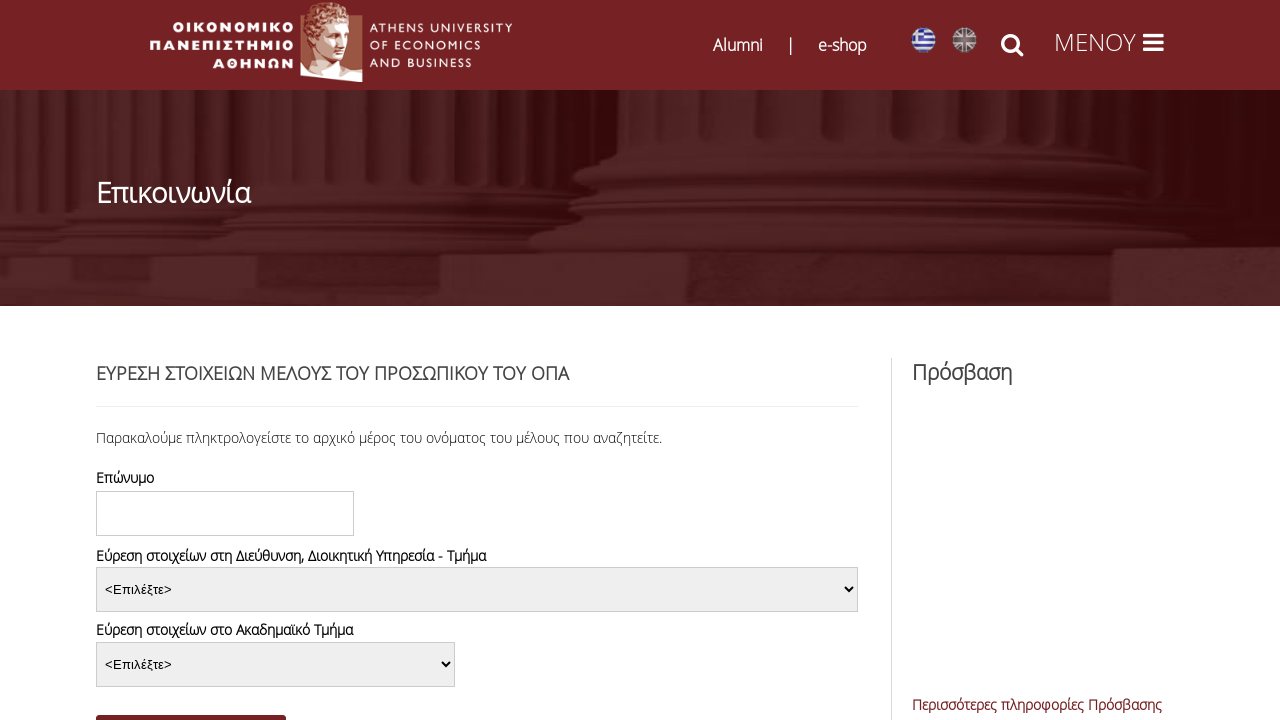

Filled surname field with 'Παπαδημητρίου' on #edit-title-field-value
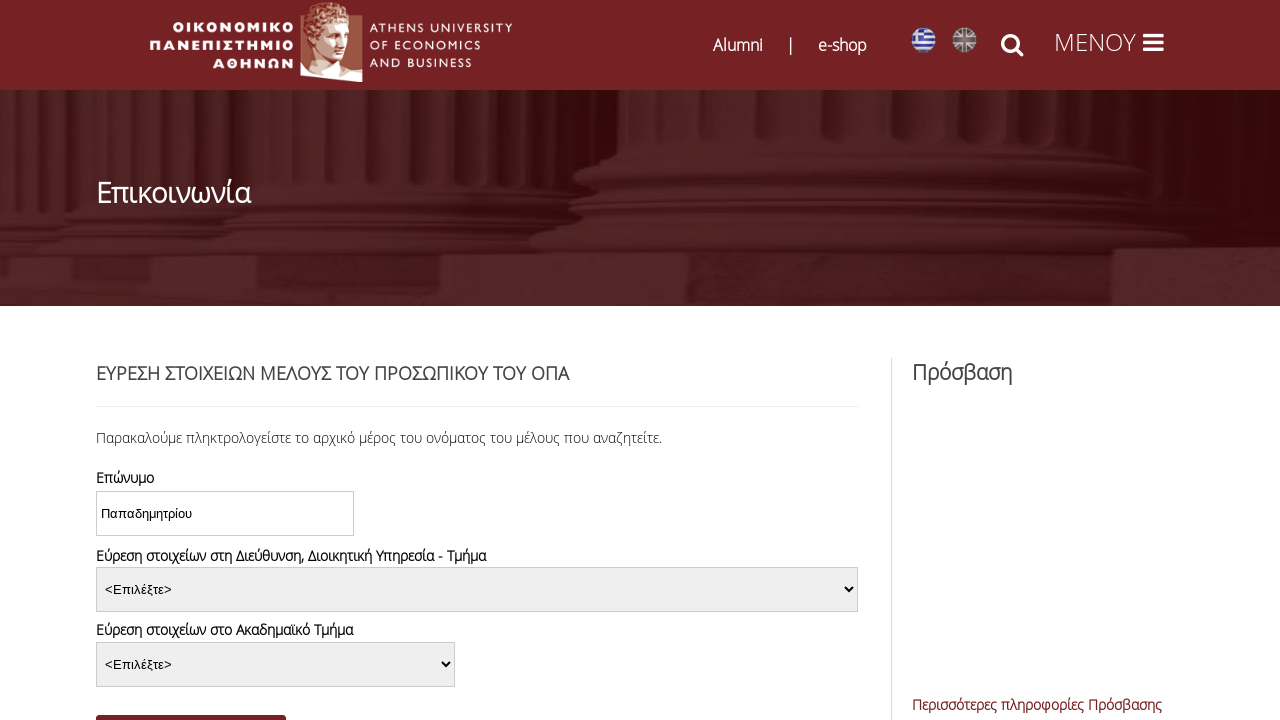

Clicked submit button to search for contact at (191, 703) on #edit-submit-contactsopa
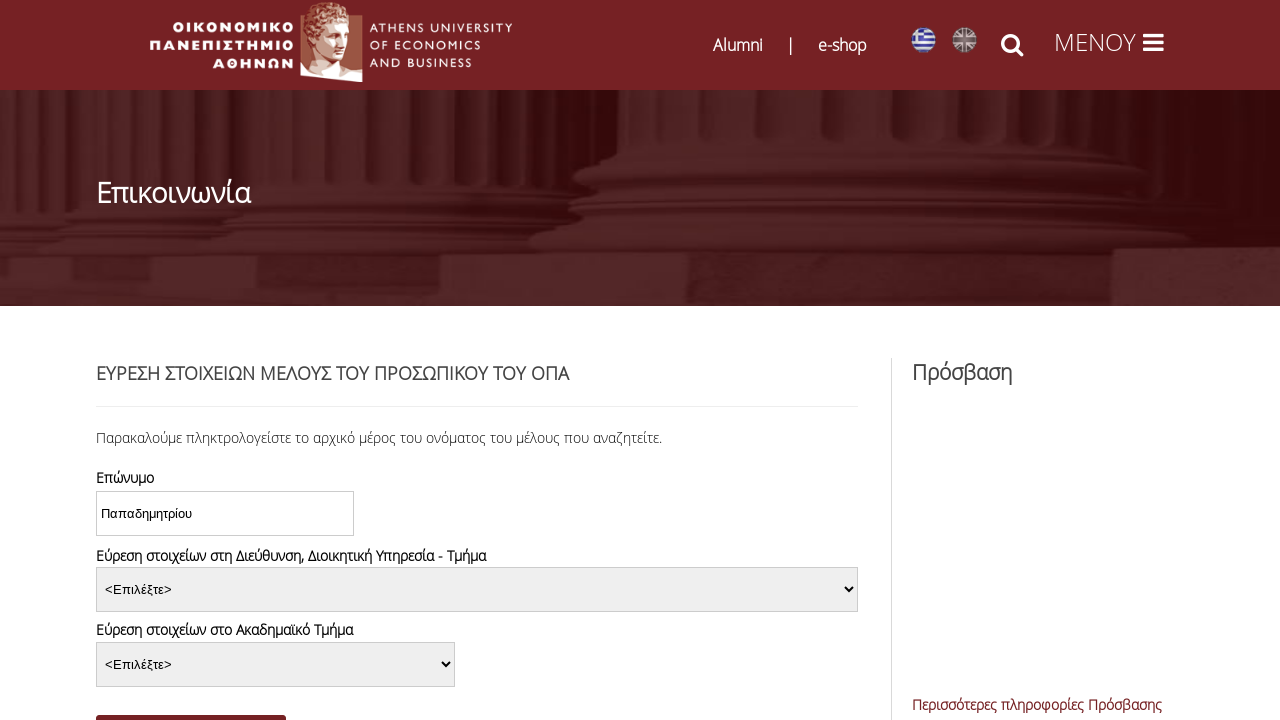

Waited 3 seconds for search results to load
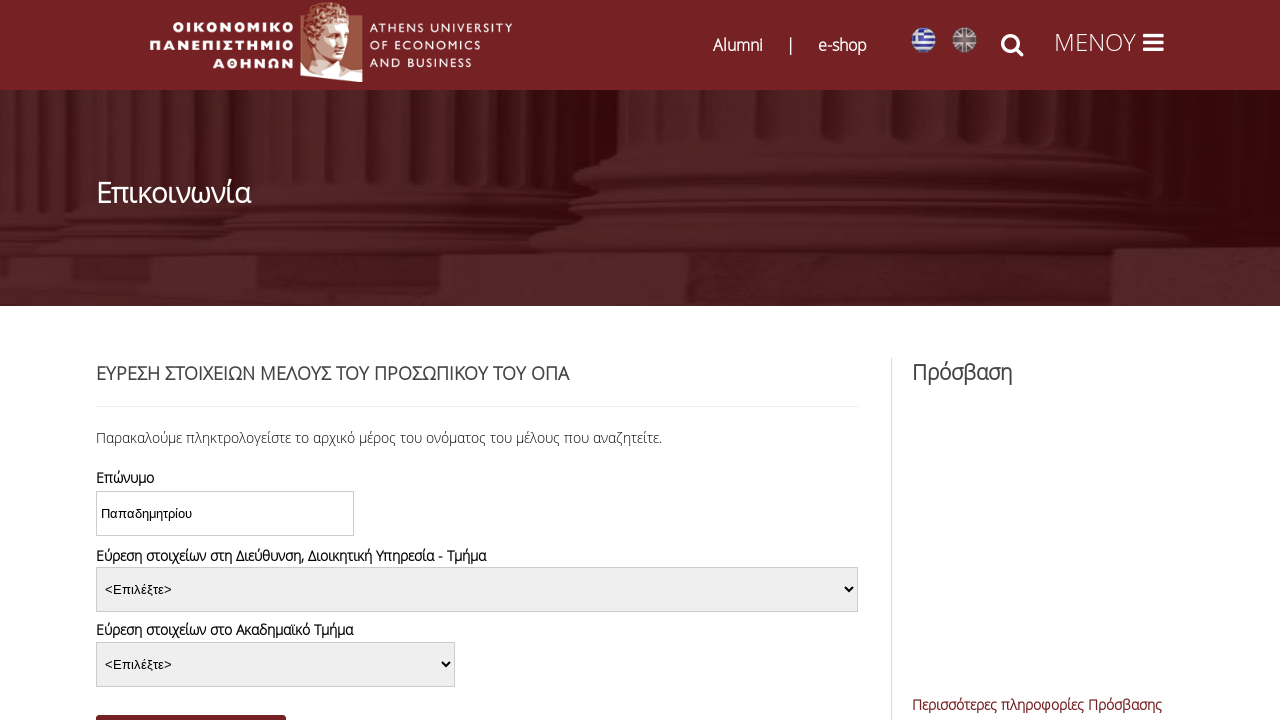

Verified results table visibility: False
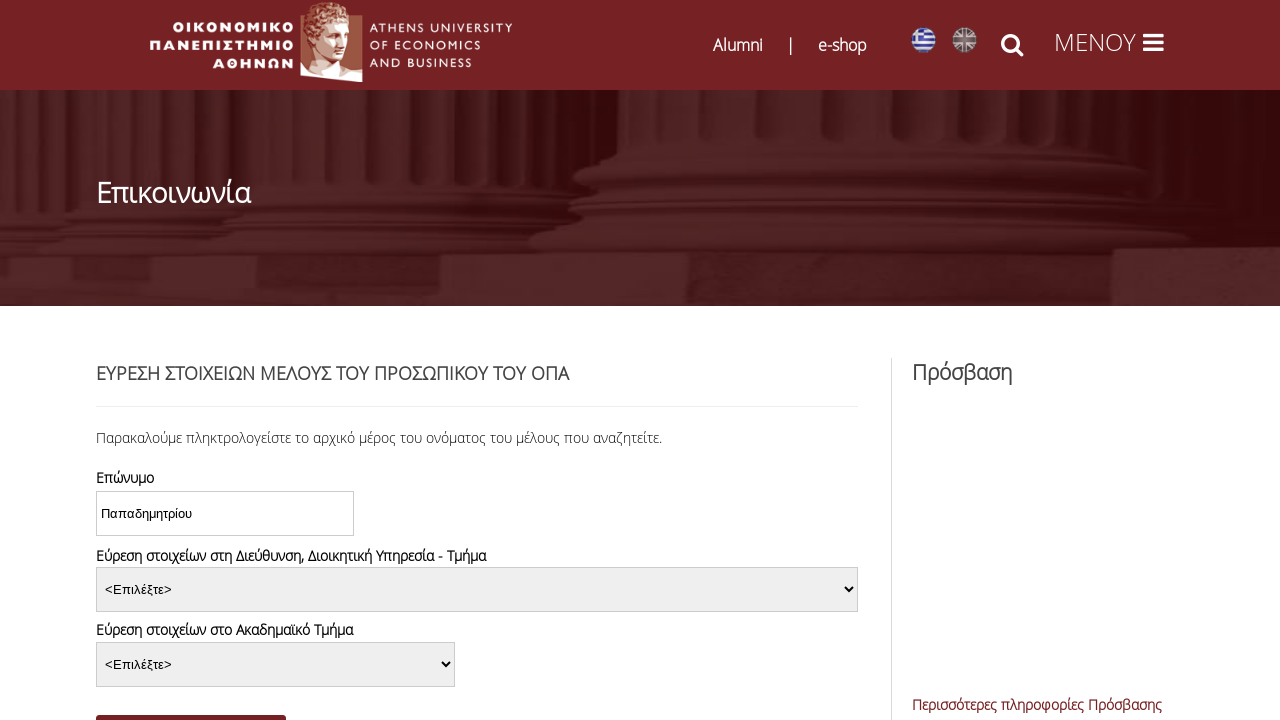

Assertion passed: no results displayed for non-existing contact
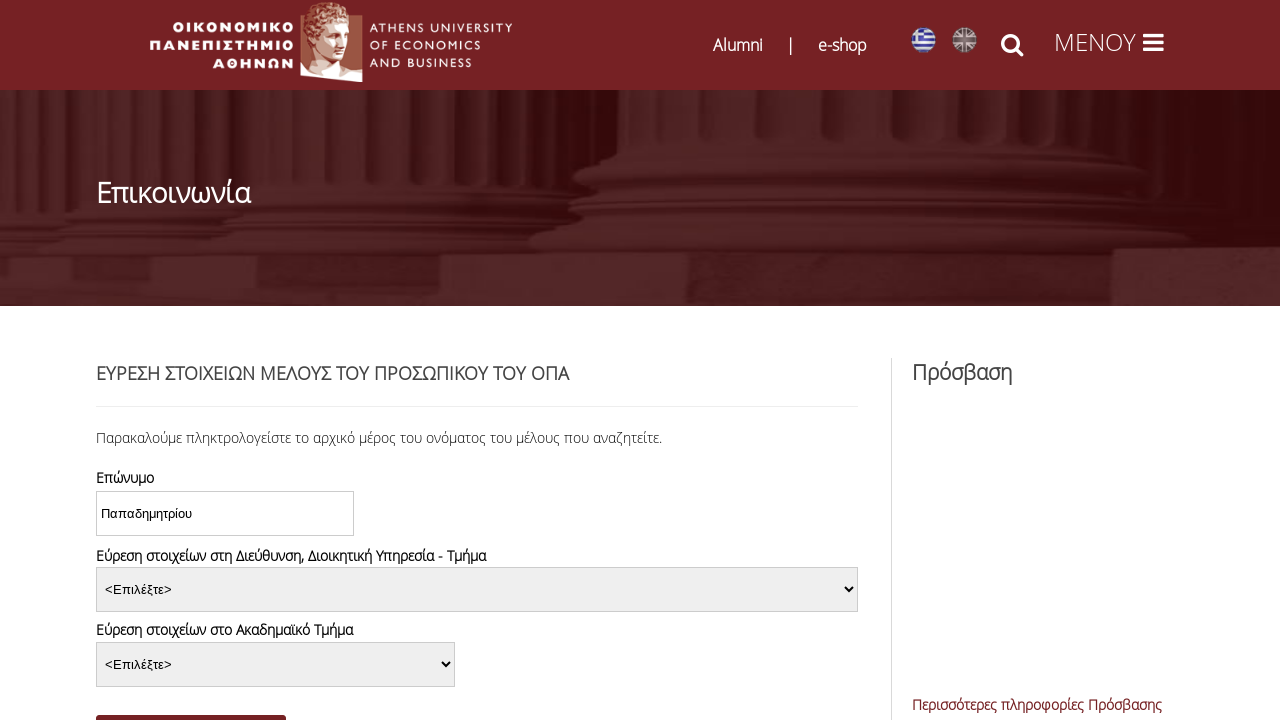

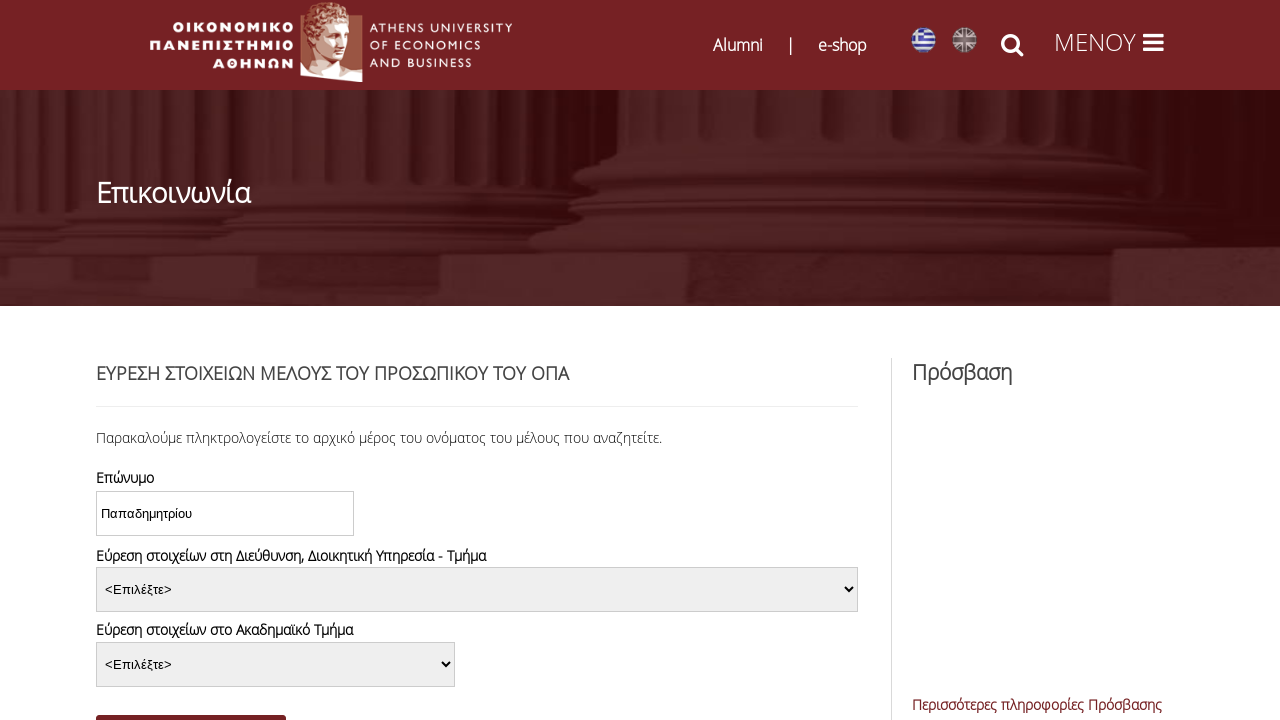